Navigates to the Westpac KiwiSaver retirement calculator page

Starting URL: https://www.westpac.co.nz/kiwisaver/calculators/kiwisaver-calculator/

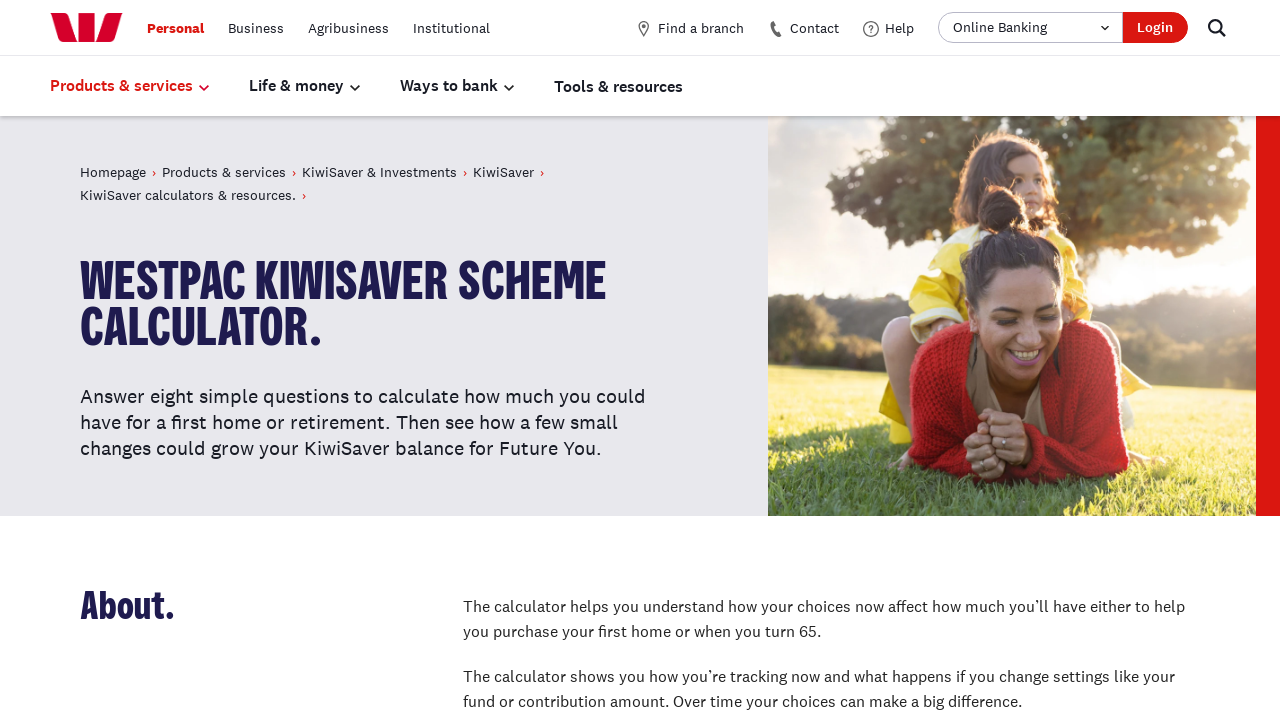

Navigated to Westpac KiwiSaver retirement calculator page
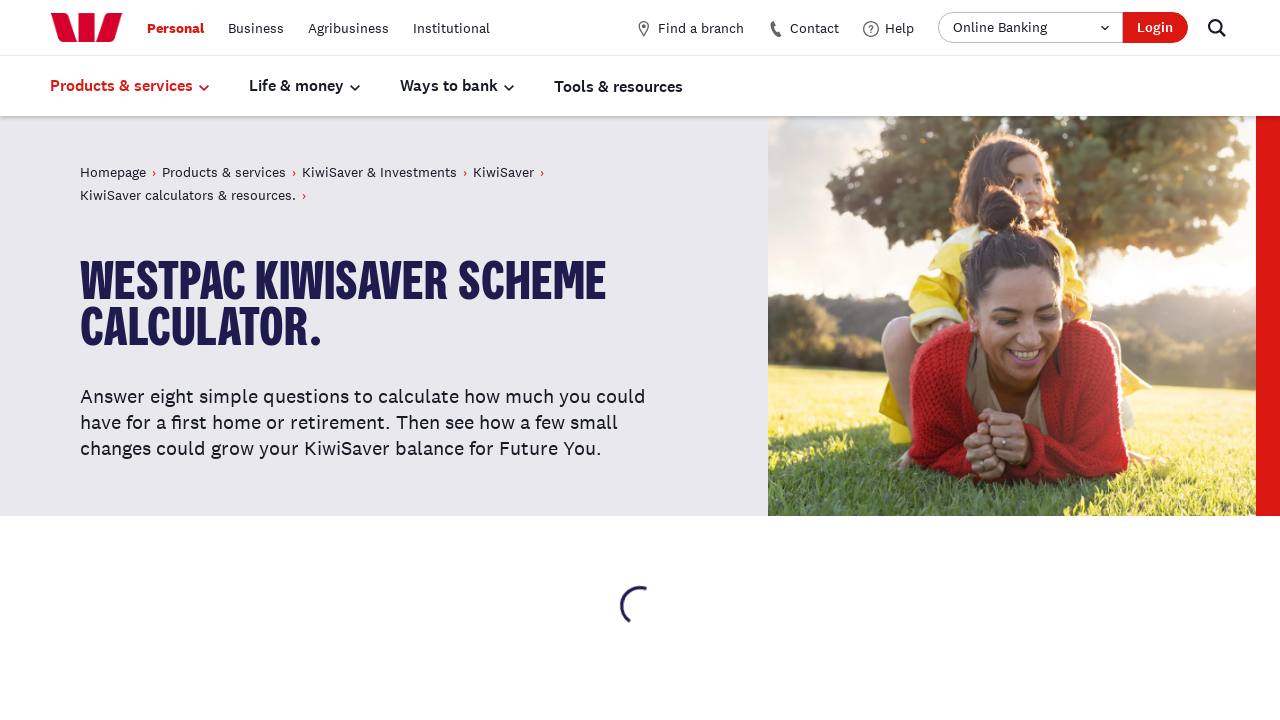

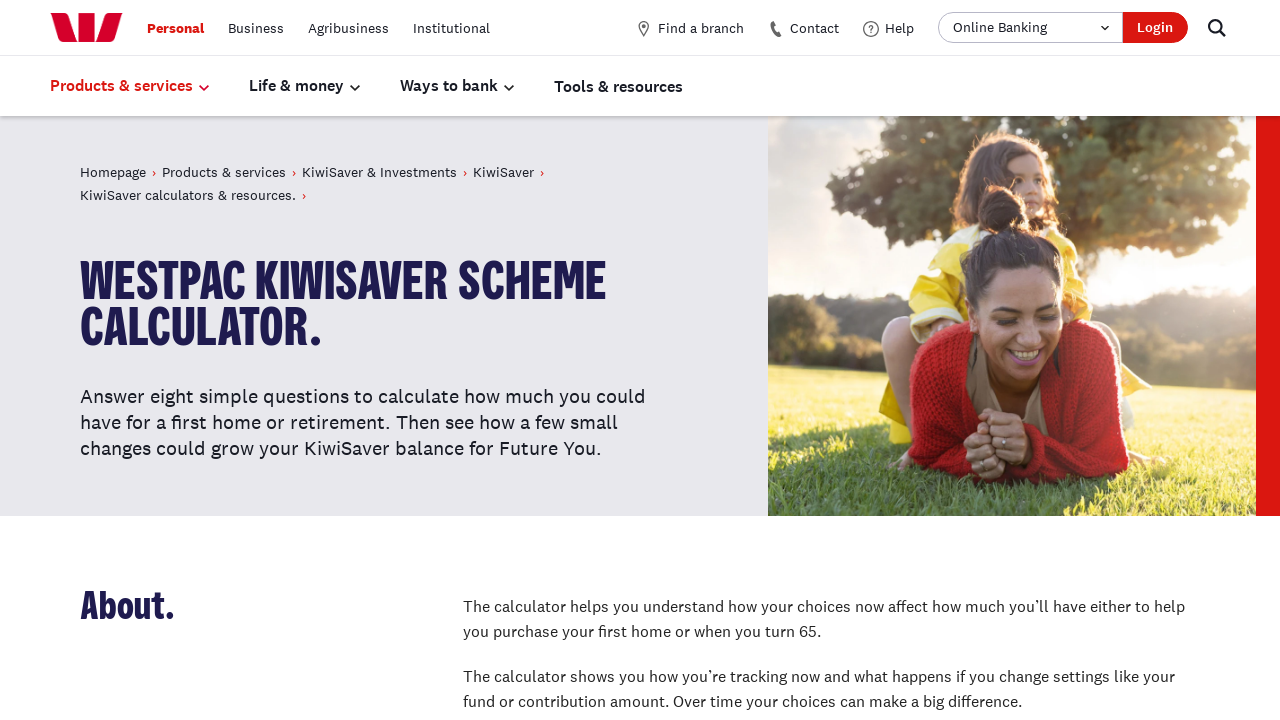